Tests radio button functionality by clicking the 'female-single' radio button and verifying the output displays 'Female'

Starting URL: https://yekoshy.github.io/RadioBtn-n-Checkbox/

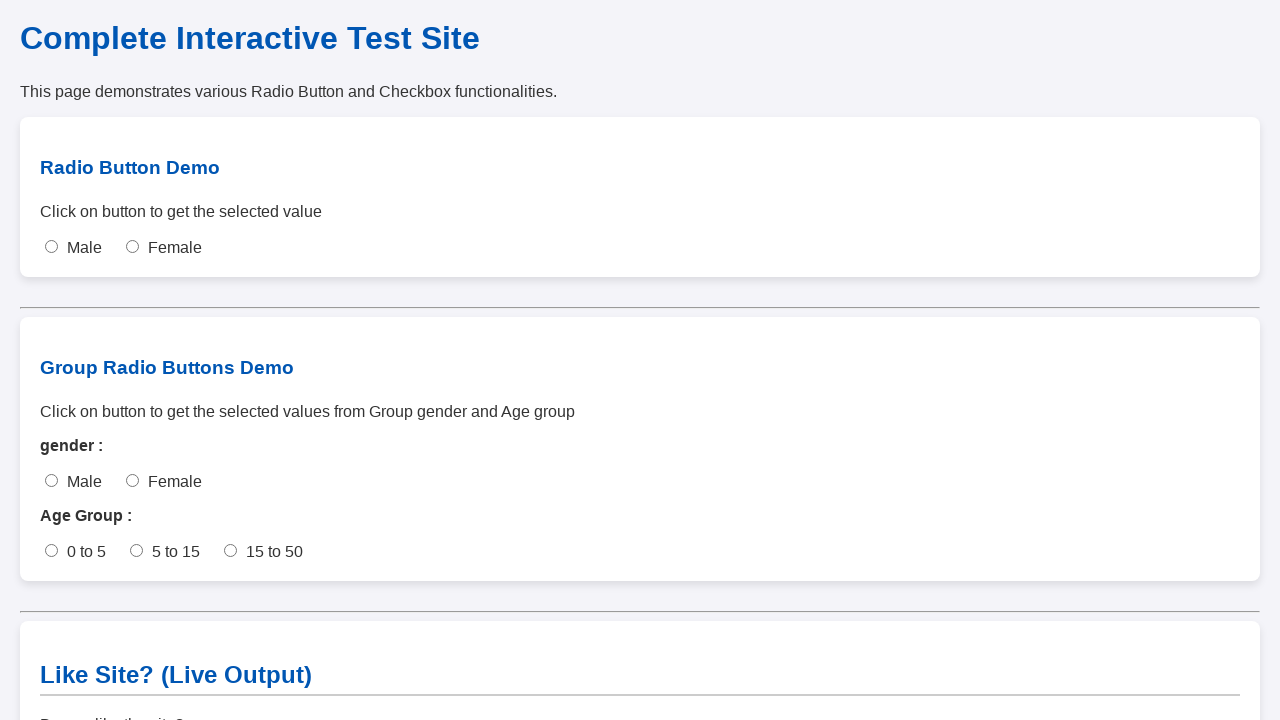

Clicked the 'female-single' radio button at (132, 247) on #female-single
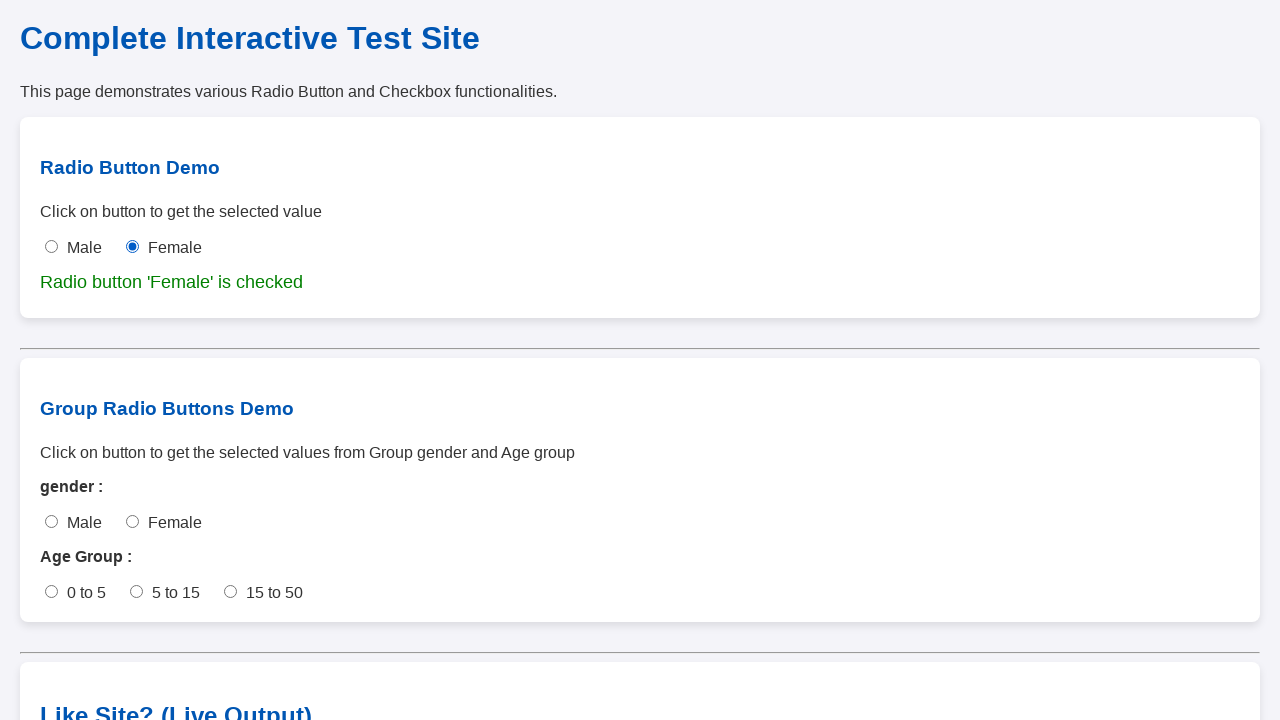

Waited 100ms for UI update after radio button click
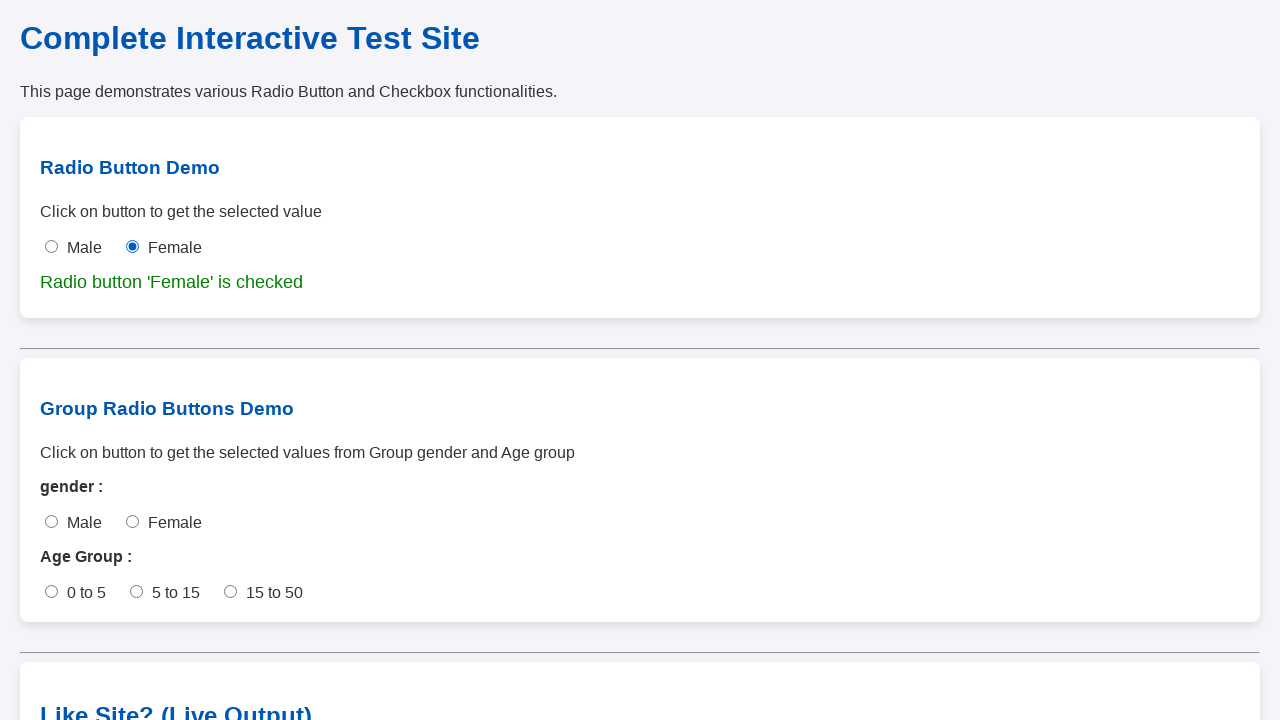

Located the output element '#single-radio-output'
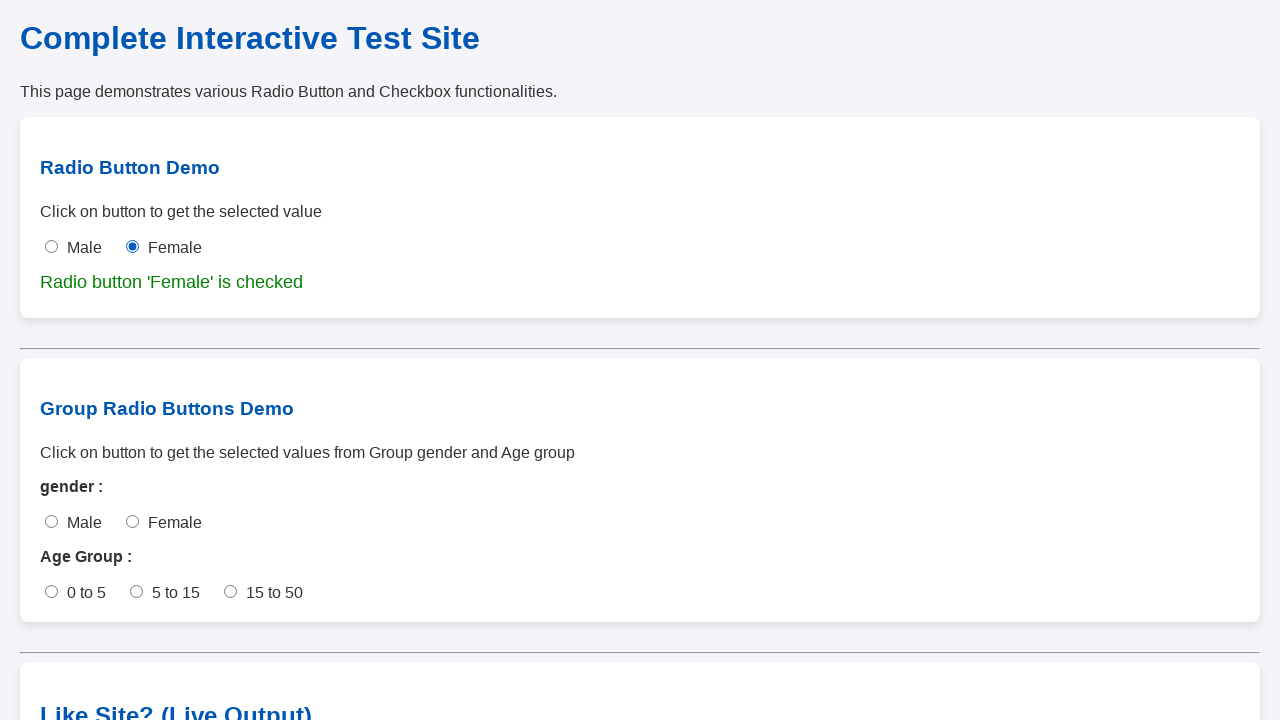

Output element became visible
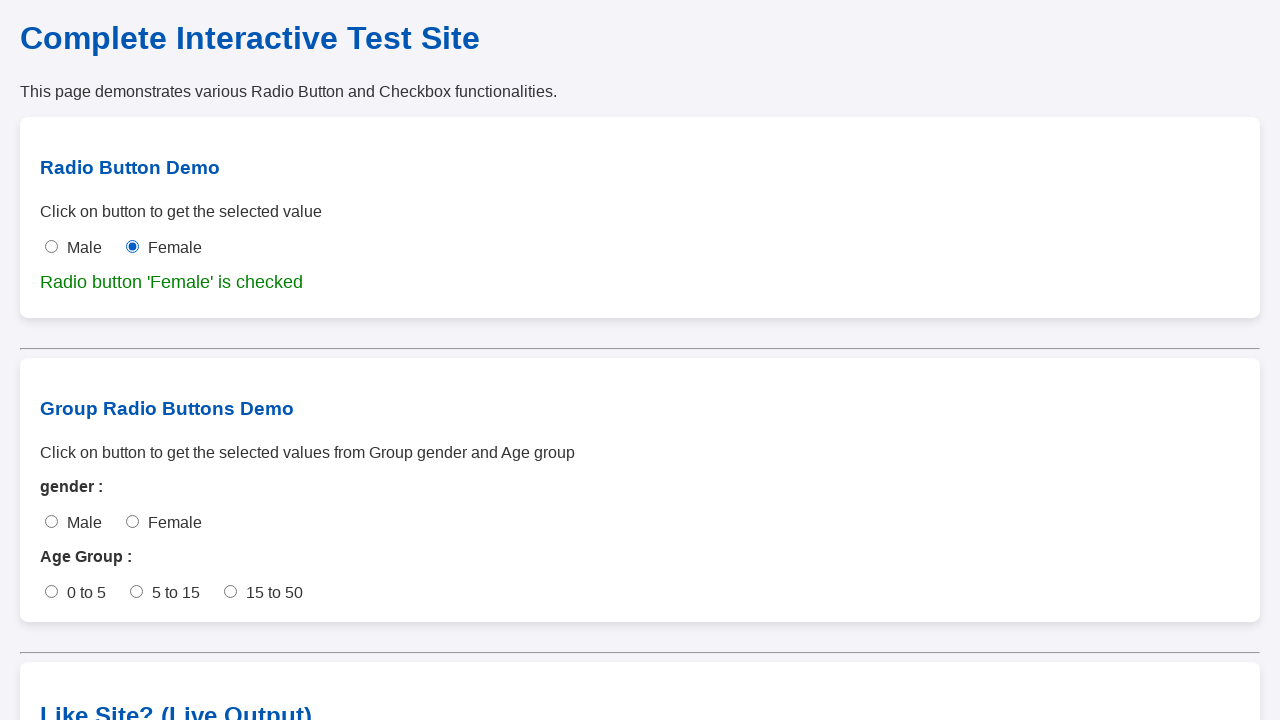

Verified that output contains 'Female' — test passed
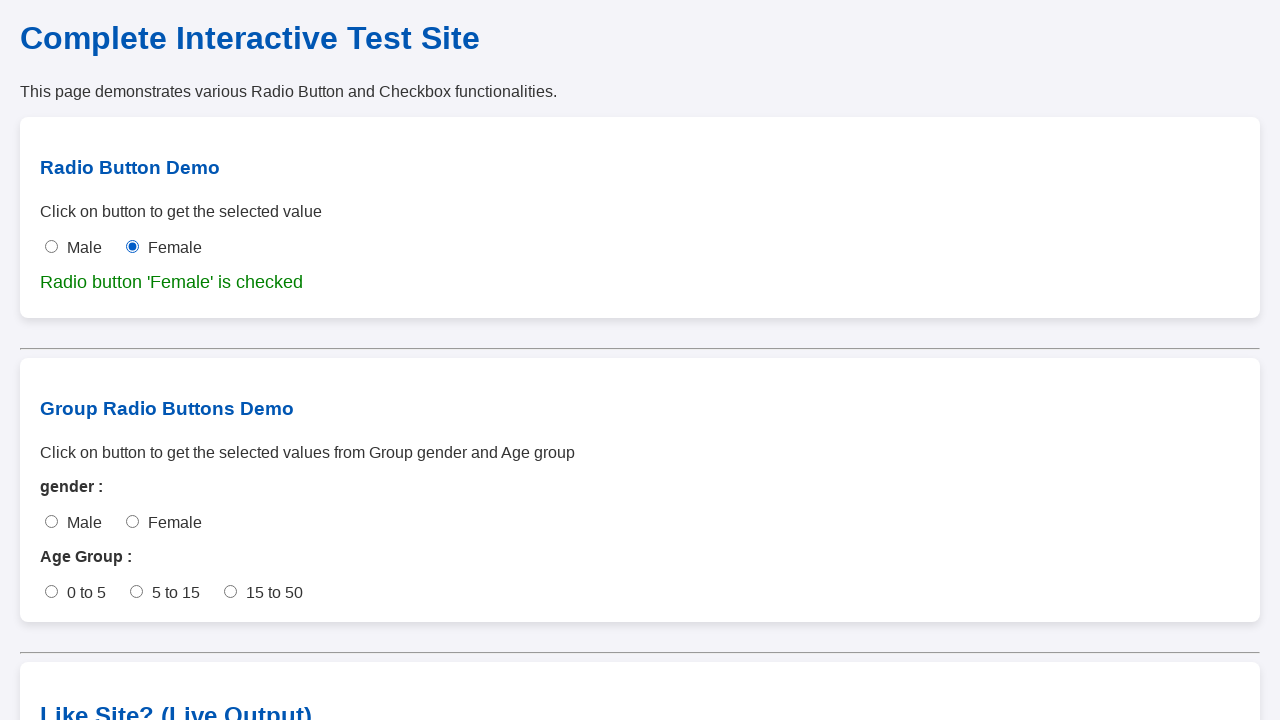

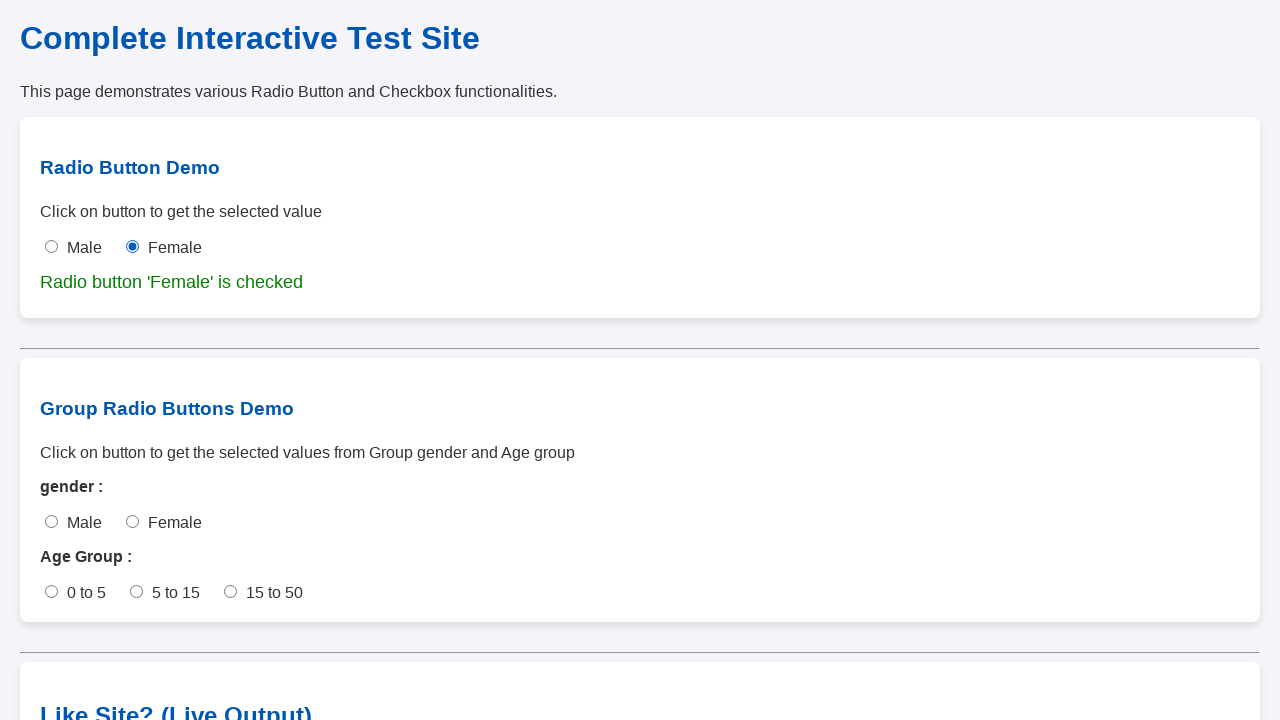